Tests clicking a button with dynamic ID and verifies that a text element appears after the click

Starting URL: https://thefreerangetester.github.io/sandbox-automation-testing/

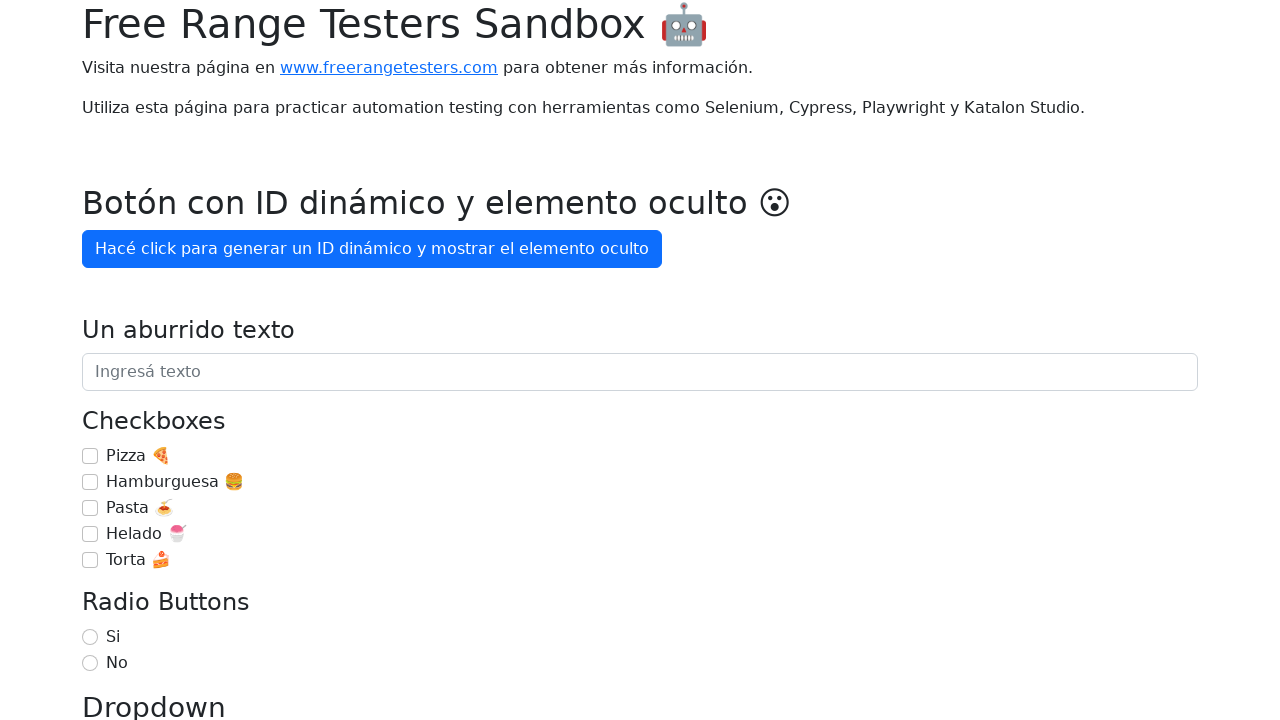

Clicked button 'Hacé click para generar un ID' with dynamic ID at (372, 249) on internal:role=button[name="Hacé click para generar un ID"i]
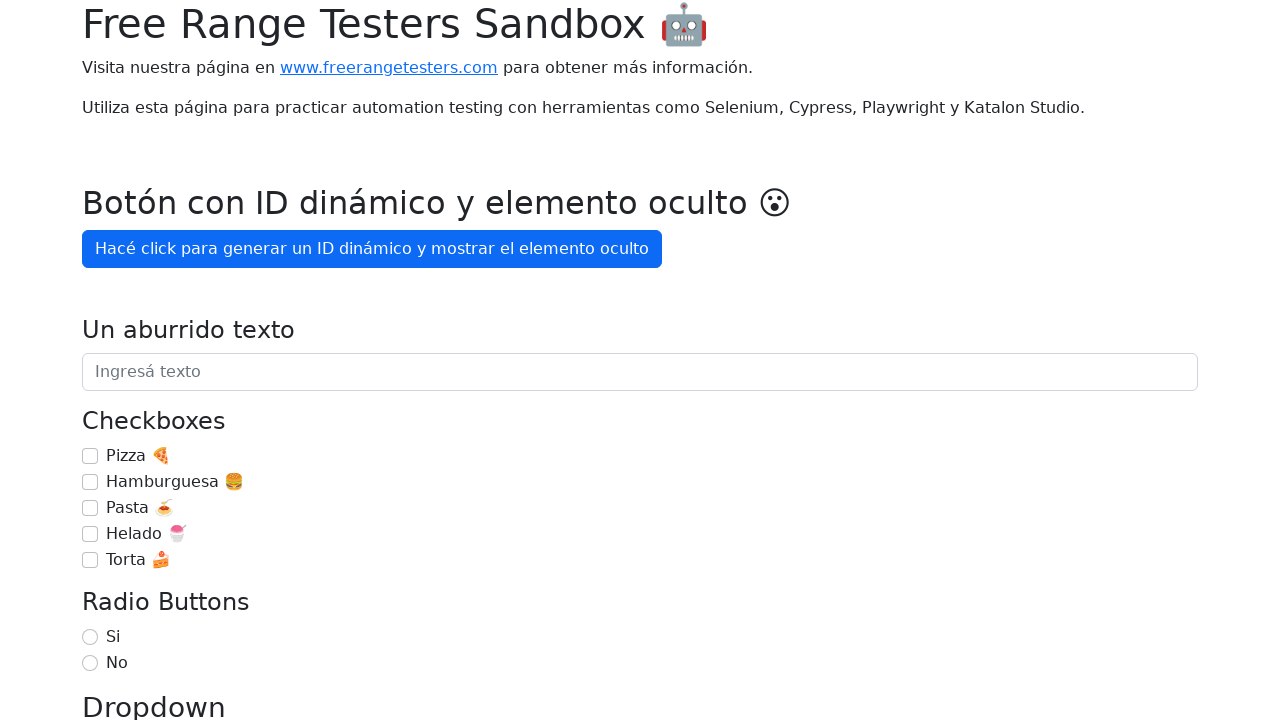

Verified text 'OMG, aparezco después de 3' appeared after button click
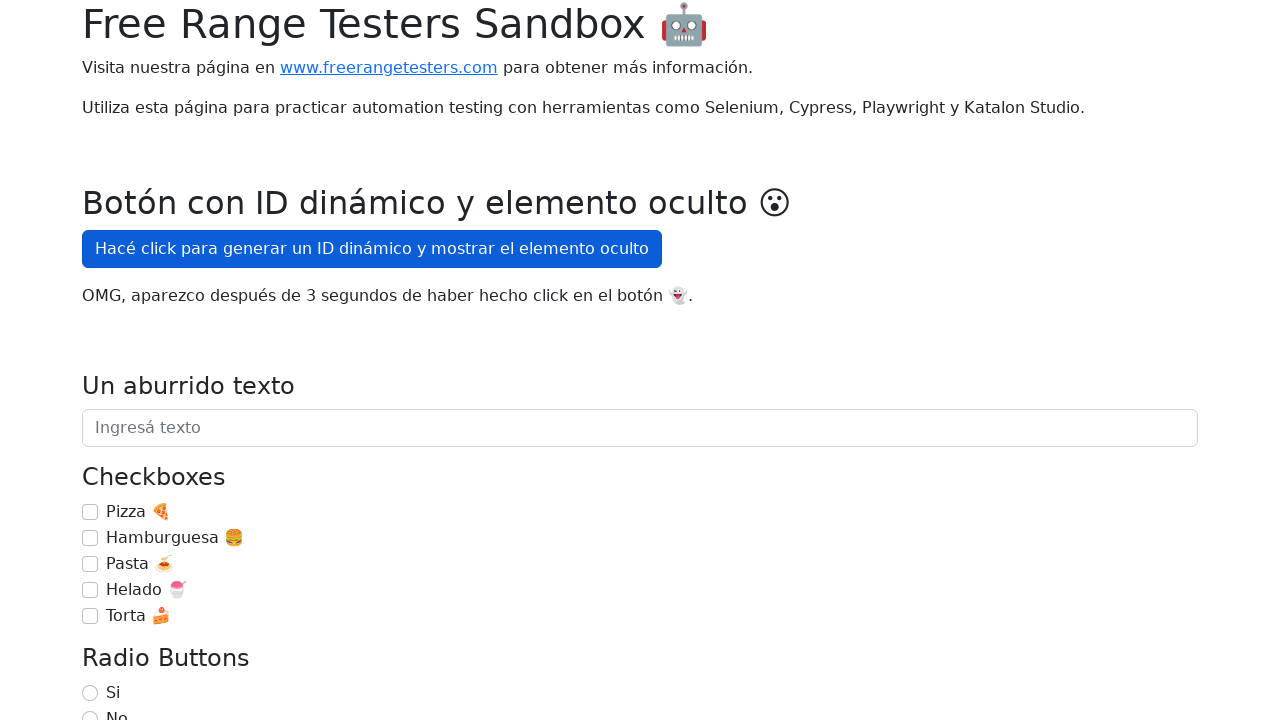

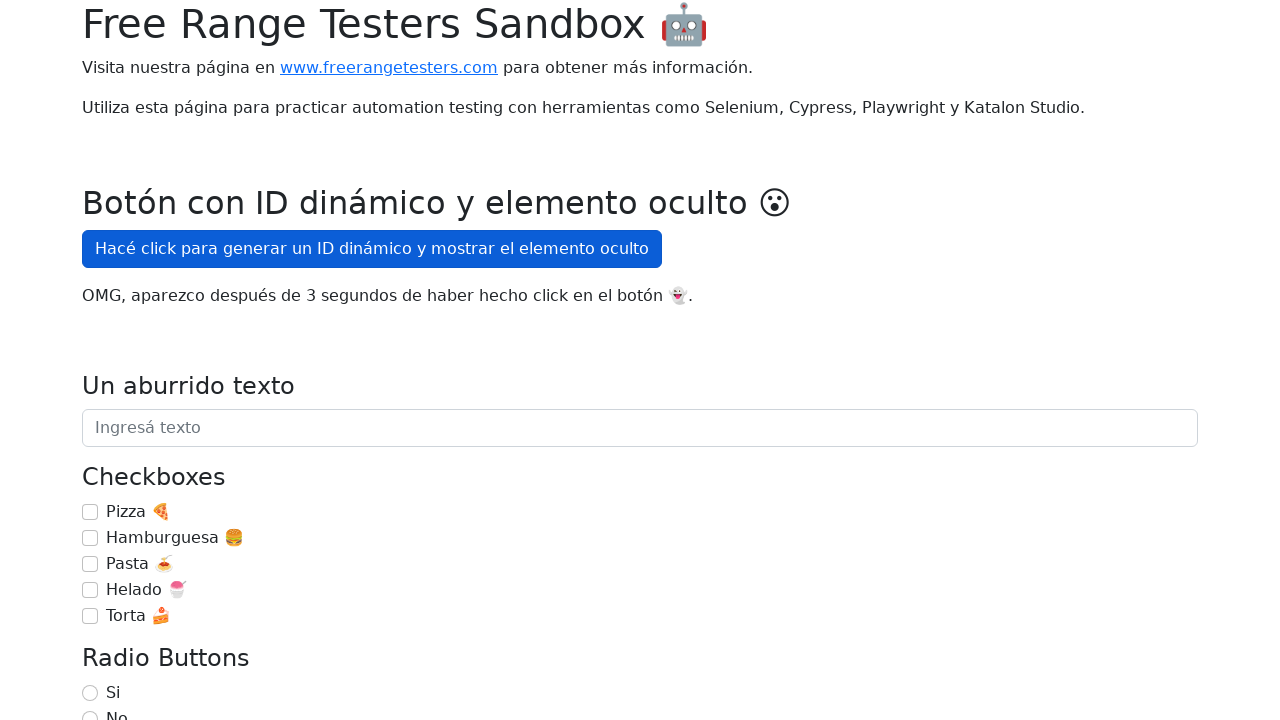